Solves a math problem on a form by calculating a value based on displayed input, then fills the answer and selects checkboxes/radio buttons before submitting

Starting URL: http://suninjuly.github.io/math.html

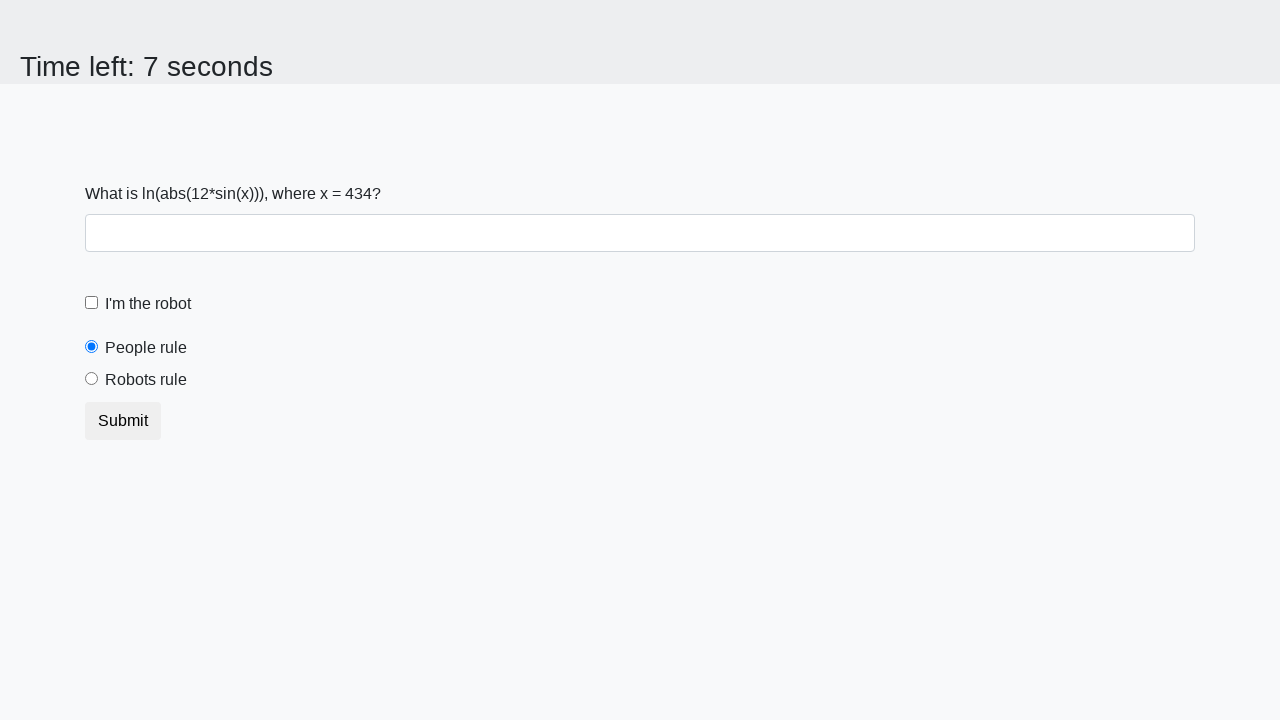

Retrieved x value from input_value element
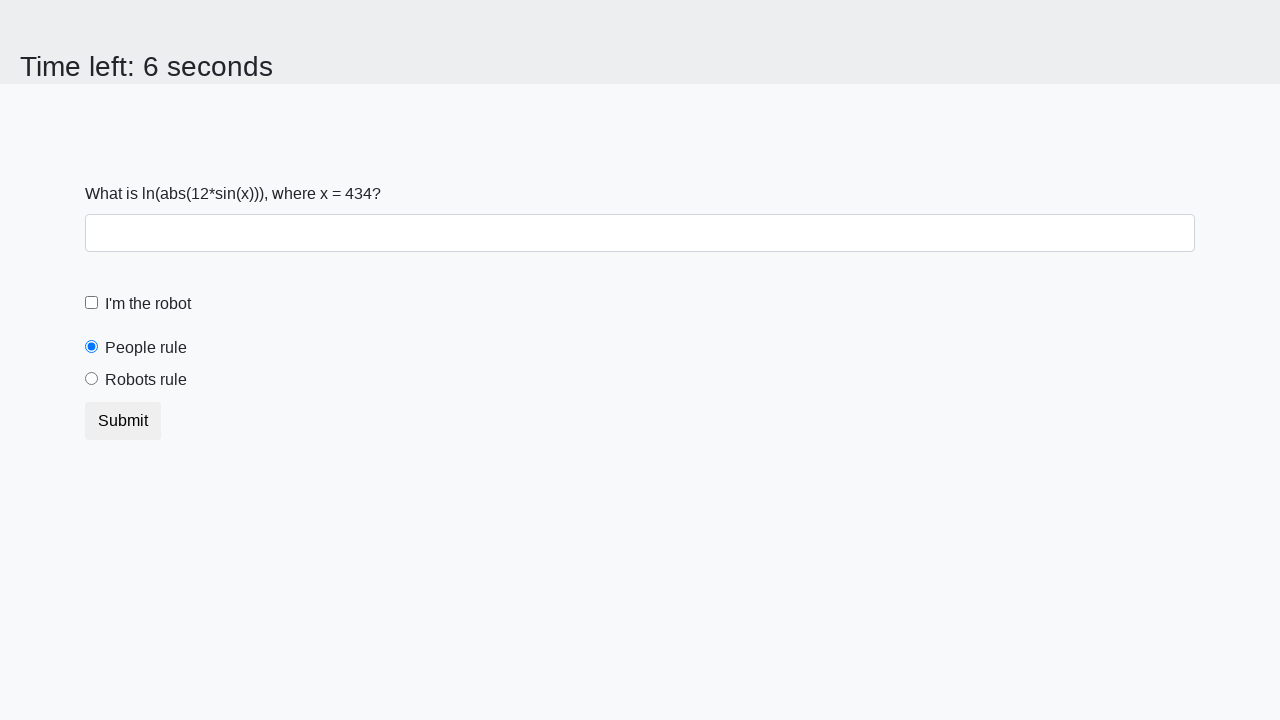

Calculated math answer using formula: log(abs(12*sin(x)))
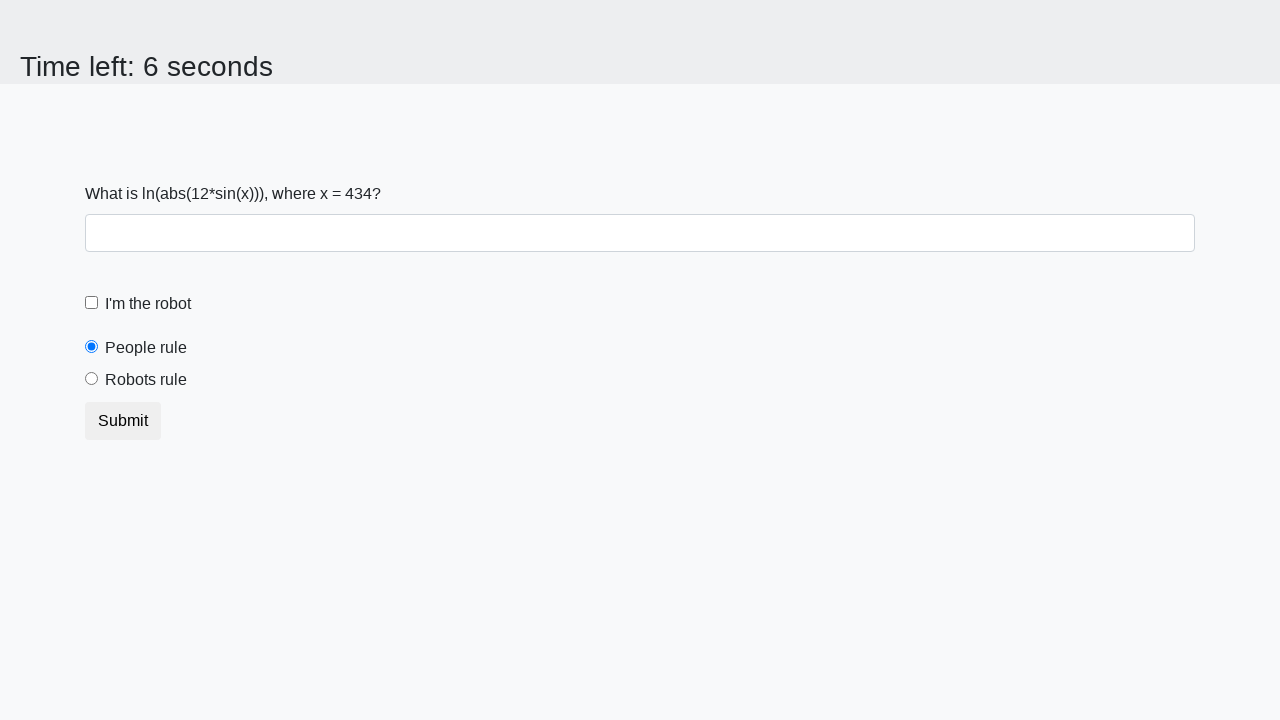

Filled answer field with calculated value on #answer
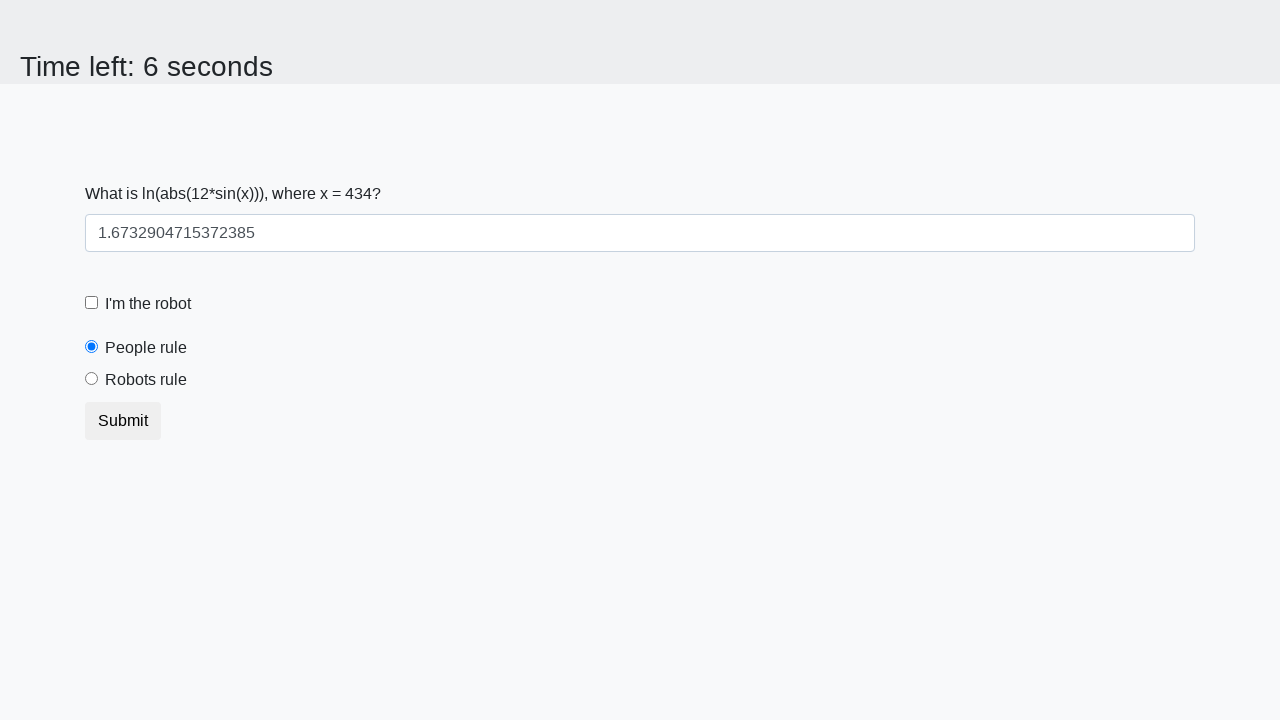

Clicked robot checkbox at (92, 303) on #robotCheckbox
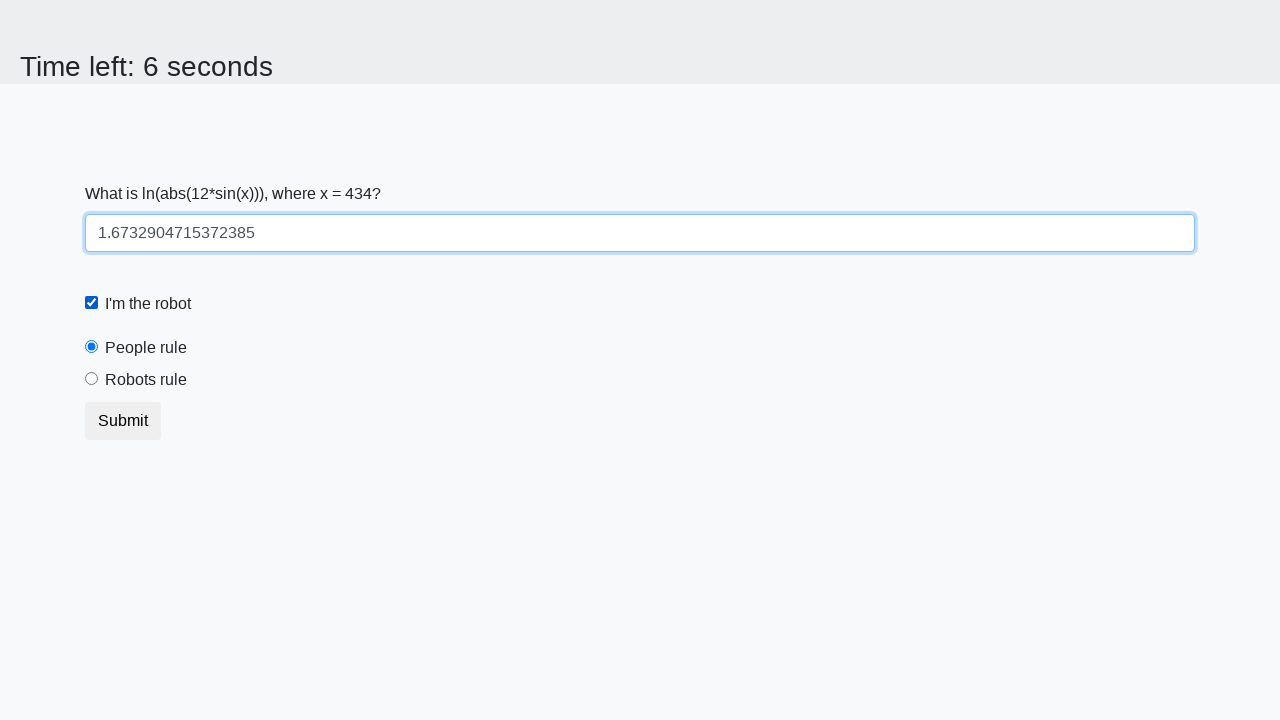

Selected robots rule radio button at (92, 379) on #robotsRule
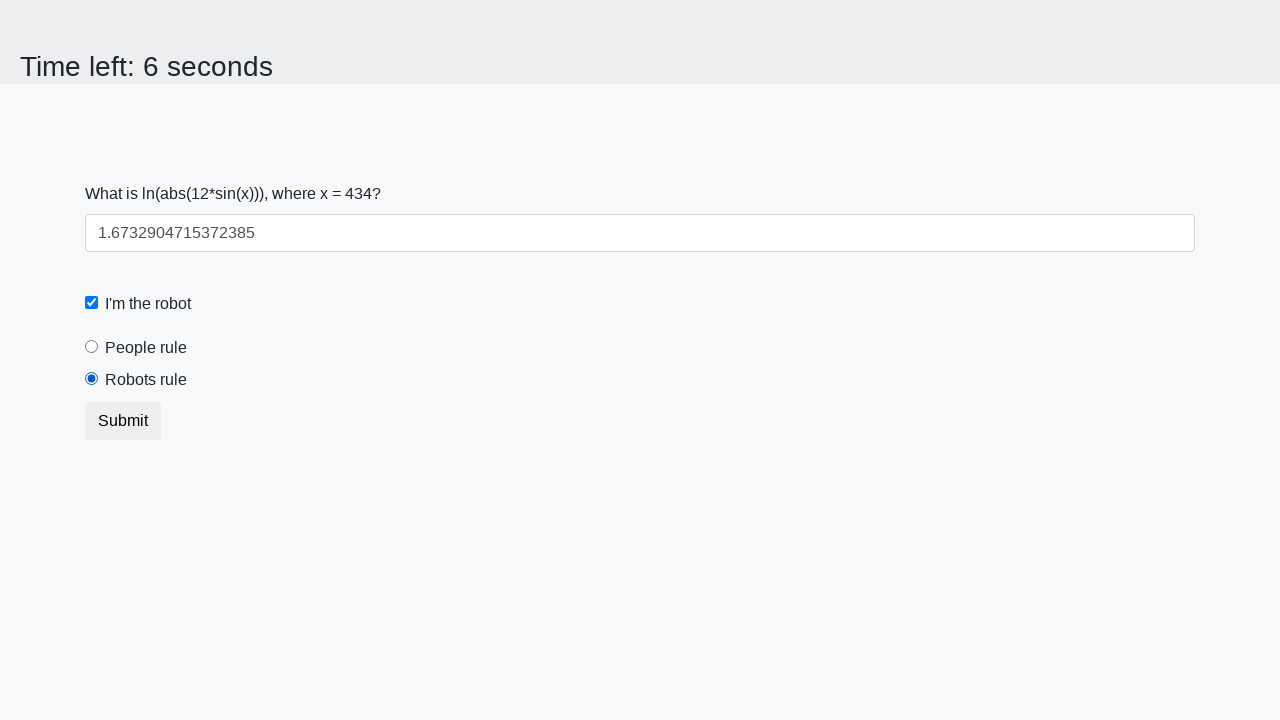

Clicked submit button at (123, 421) on .btn
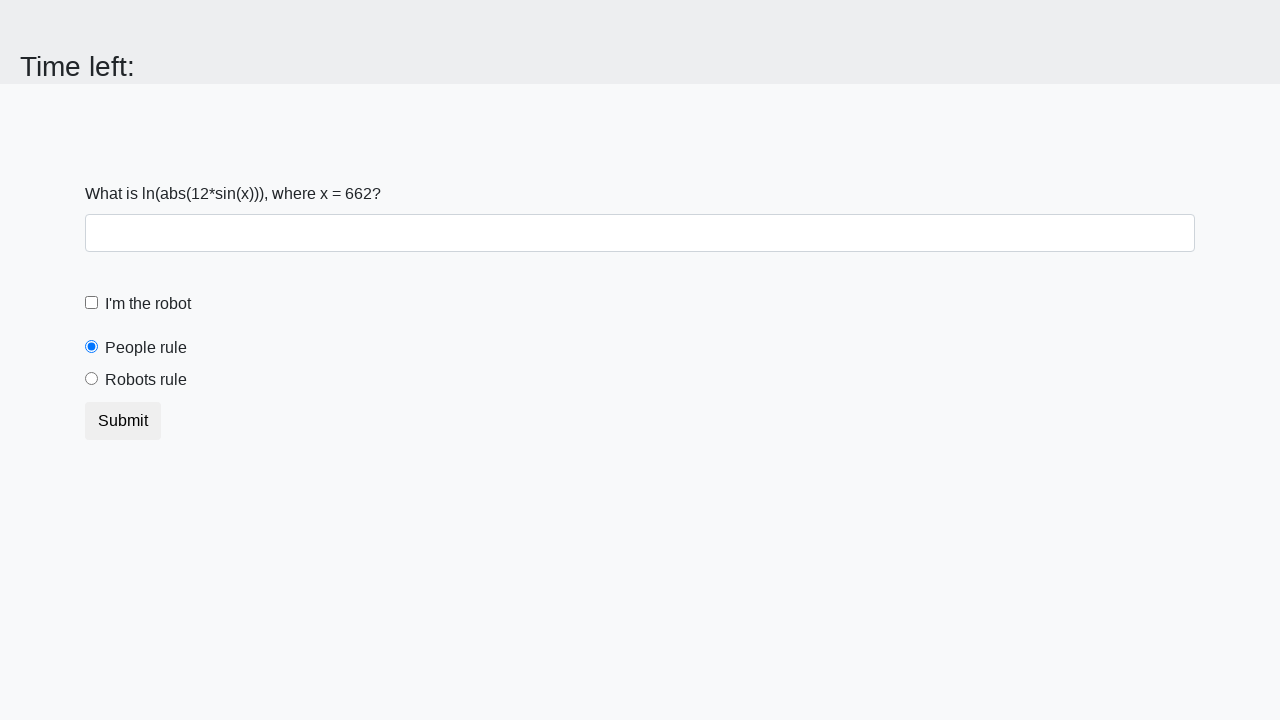

Waited for form submission to complete
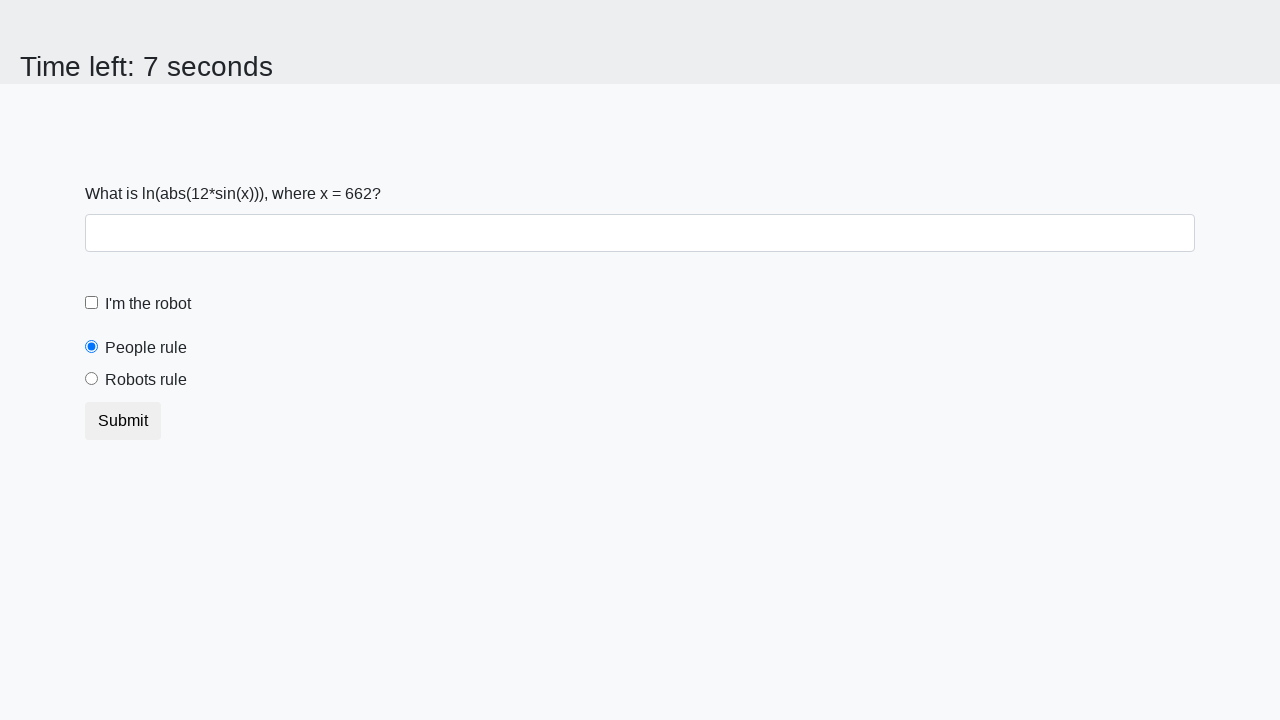

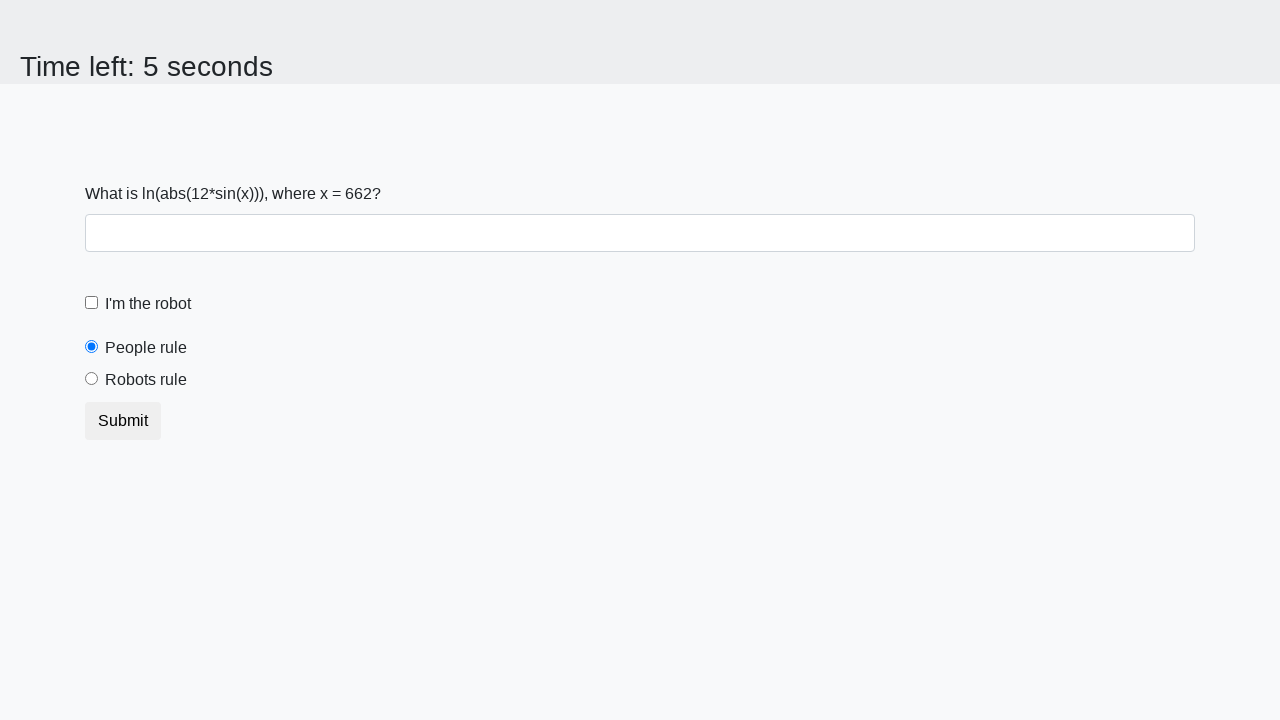